Tests mobile number validation by submitting the form with an invalid phone number (only 5 digits instead of required 10) and verifying that form validation is triggered.

Starting URL: https://demoqa.com/automation-practice-form

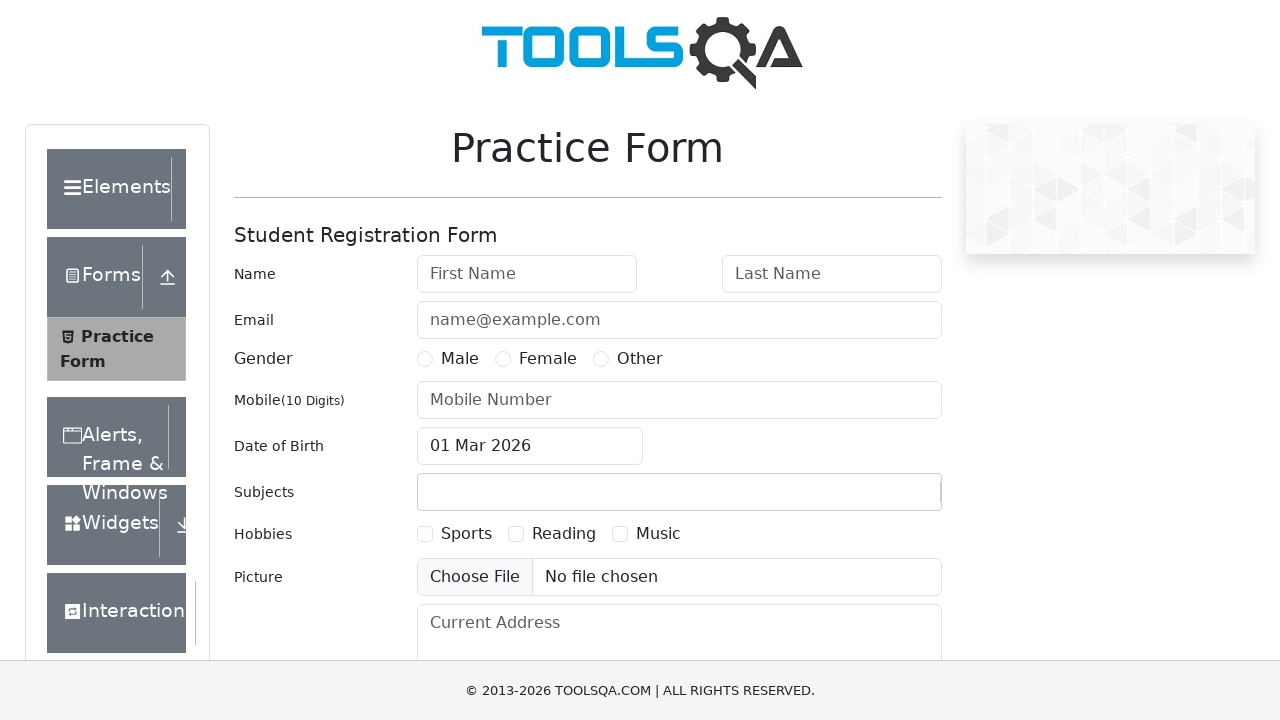

Filled first name field with 'John' on #firstName
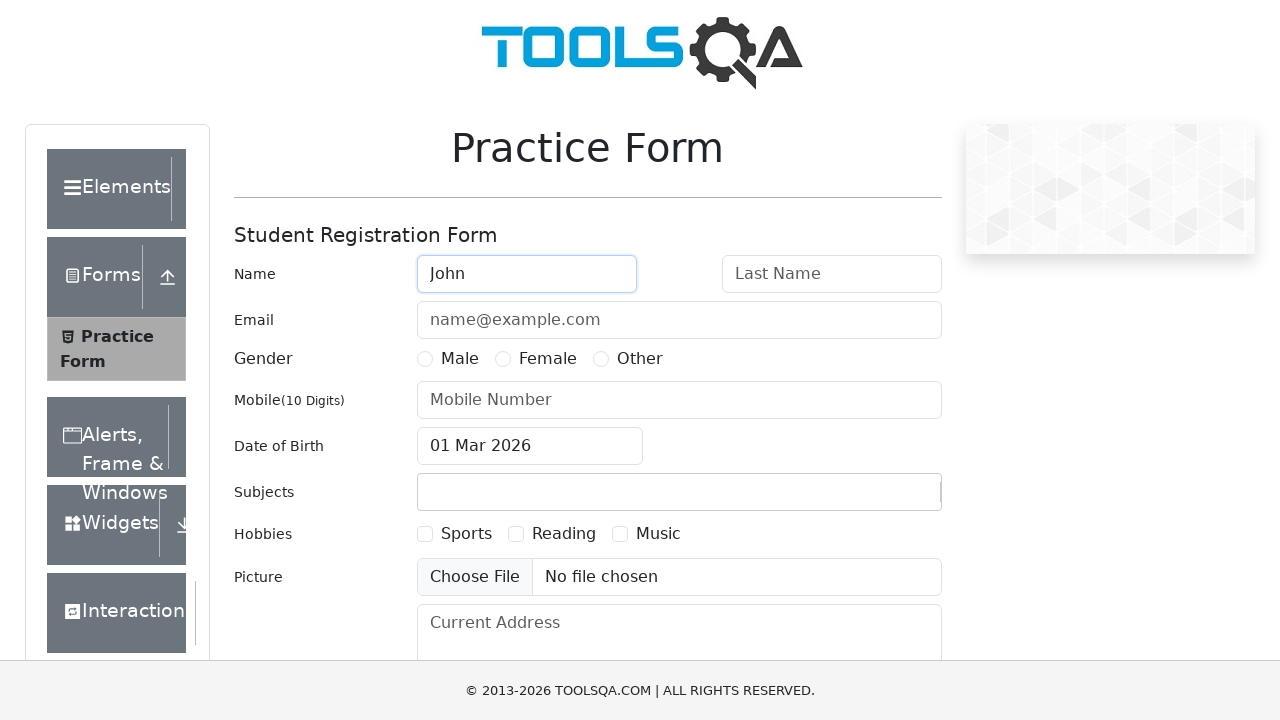

Filled last name field with 'Doe' on #lastName
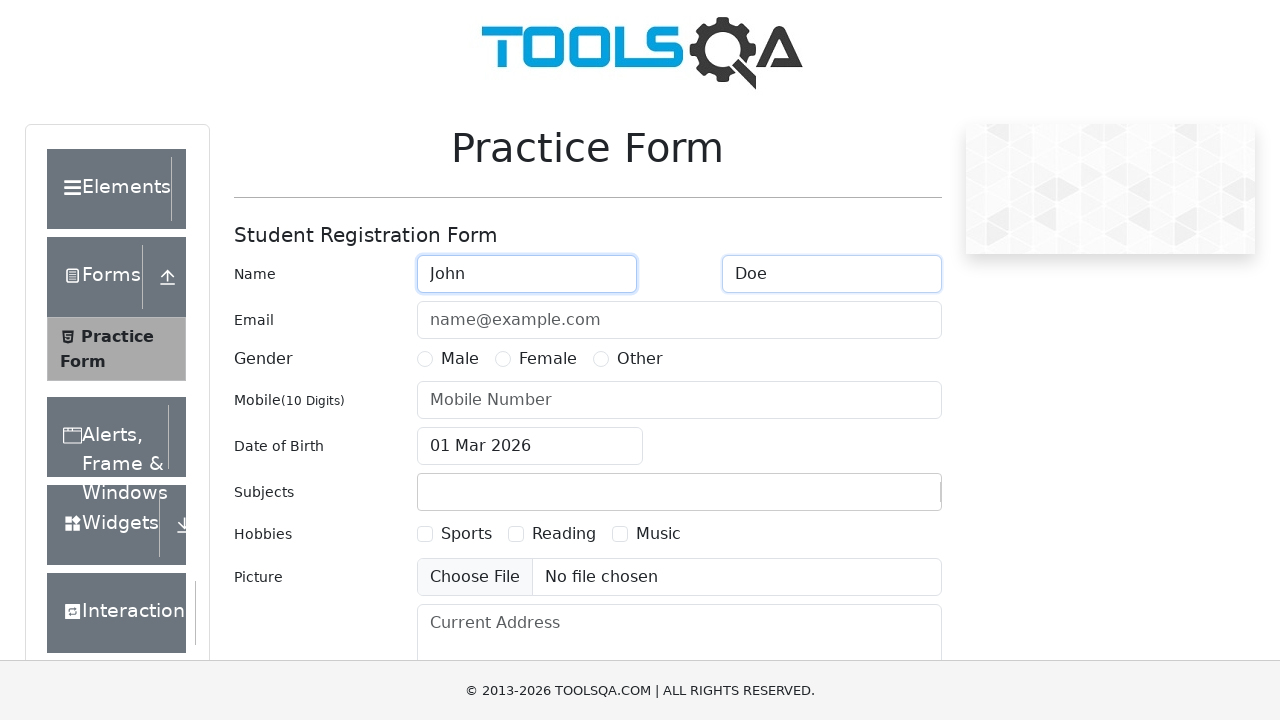

Filled email field with 'john.doe@example.com' on #userEmail
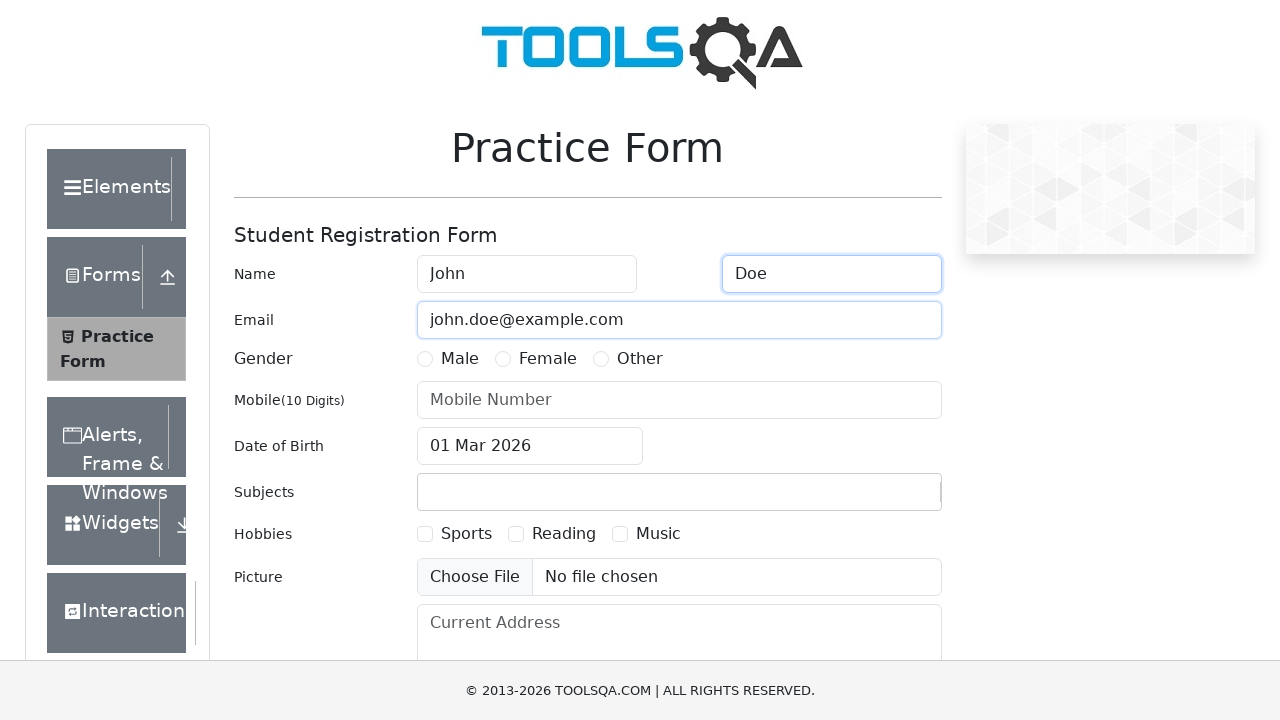

Selected gender radio button at (460, 359) on label[for='gender-radio-1']
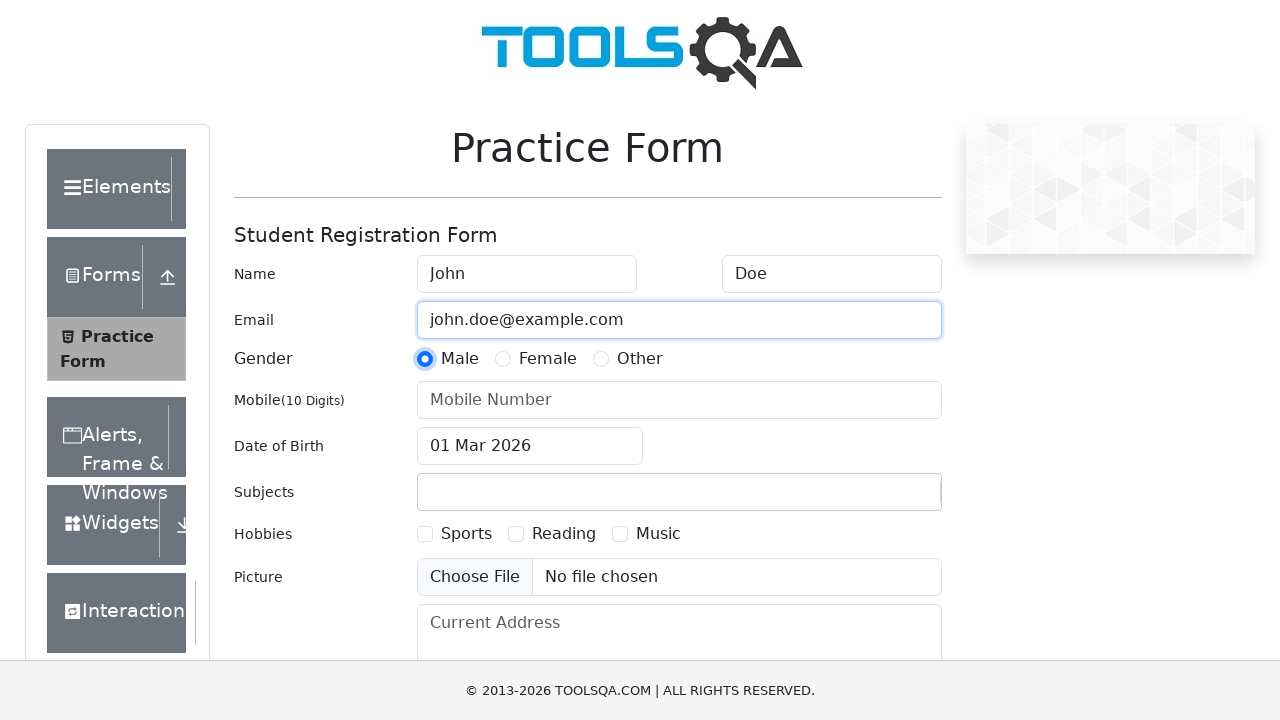

Filled mobile number with invalid value '12345' (only 5 digits instead of required 10) on #userNumber
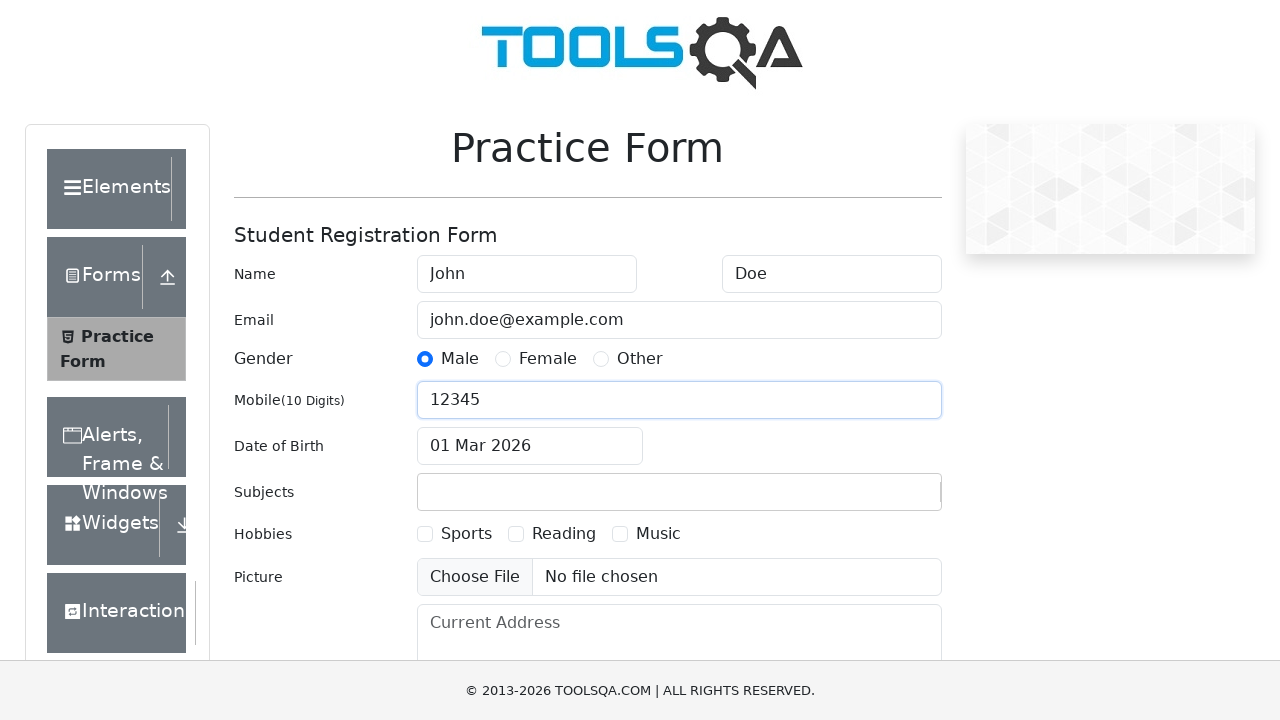

Clicked date of birth input field at (530, 446) on #dateOfBirthInput
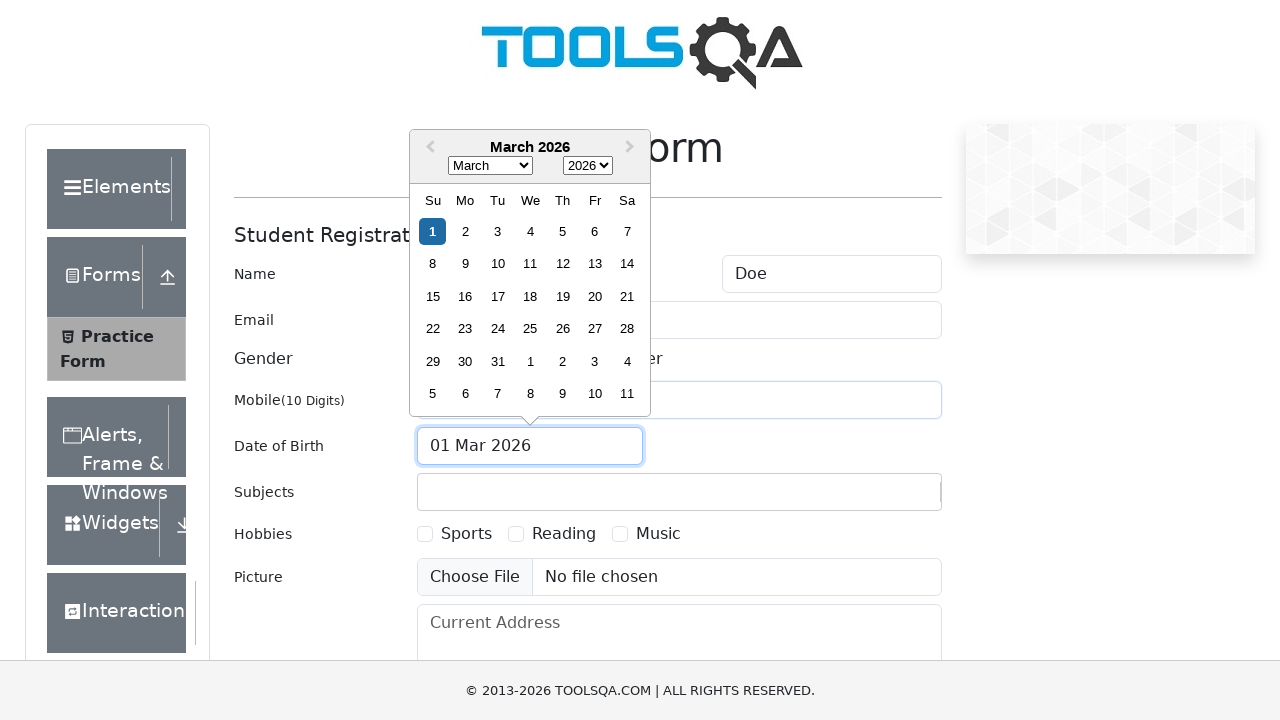

Selected all text in date field
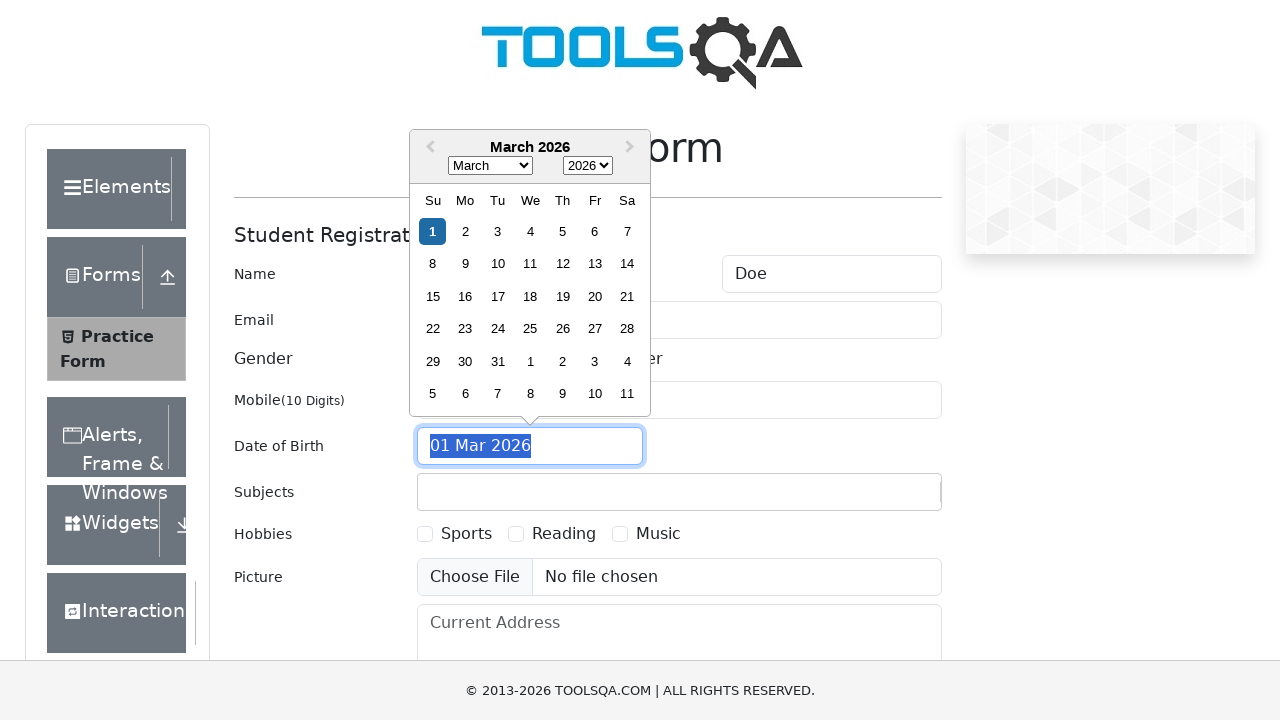

Typed date of birth '15 May 1994'
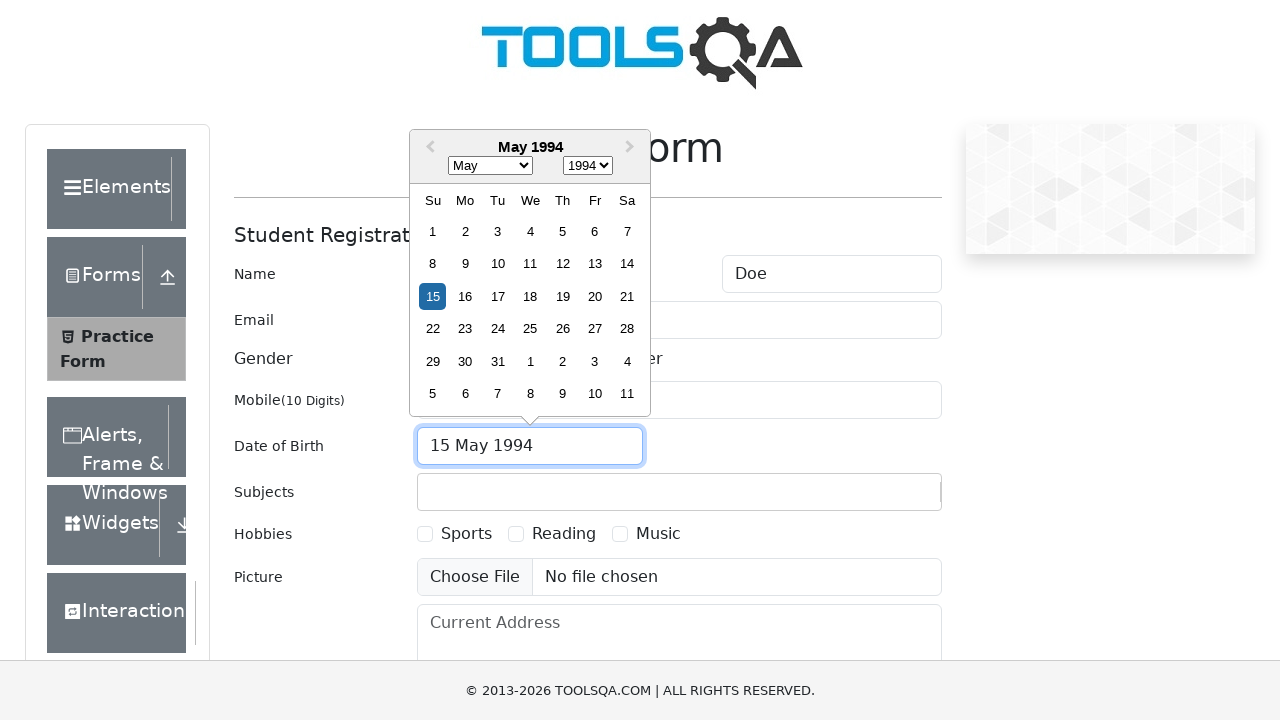

Pressed Enter to confirm date of birth
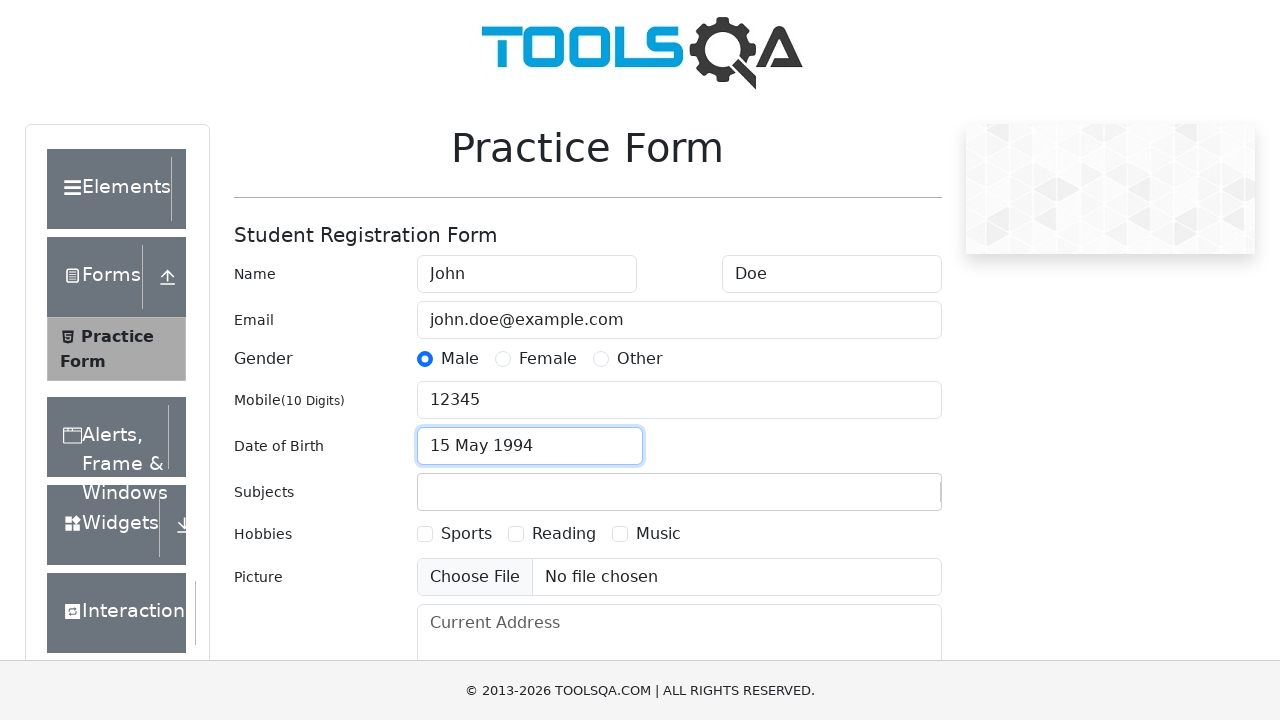

Filled subjects input with 'Maths' on #subjectsInput
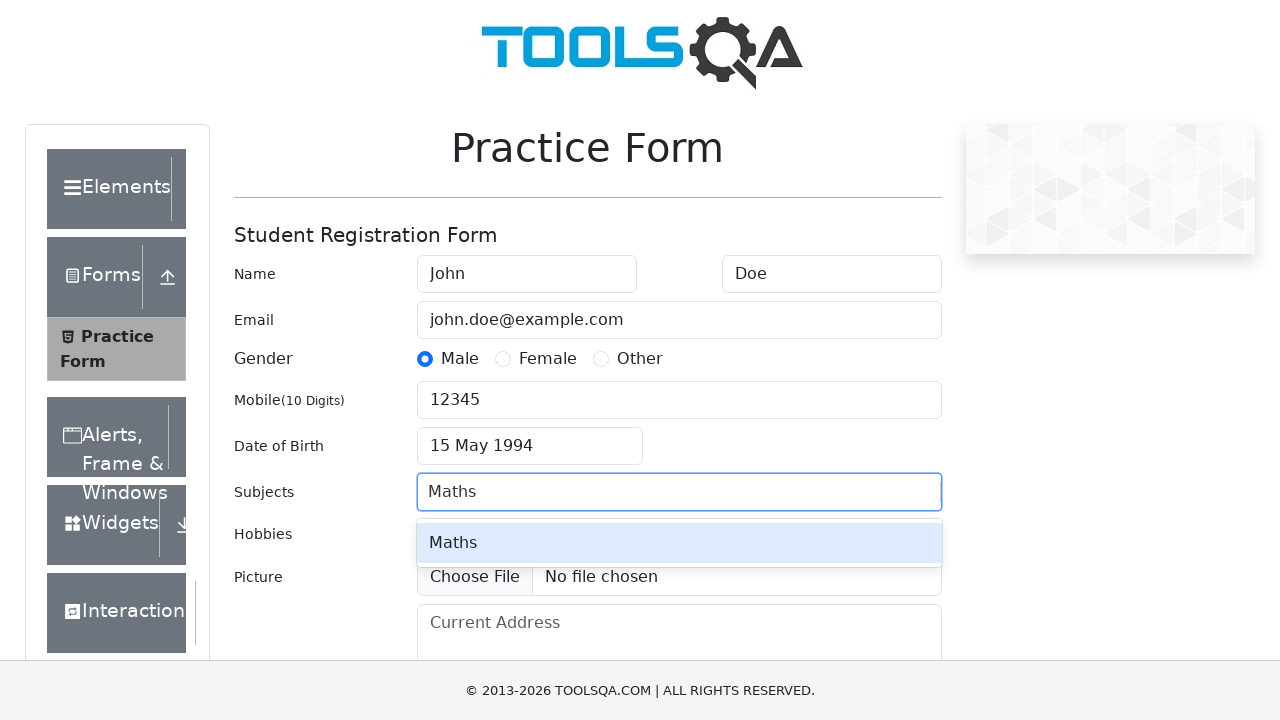

Pressed Enter to add subject
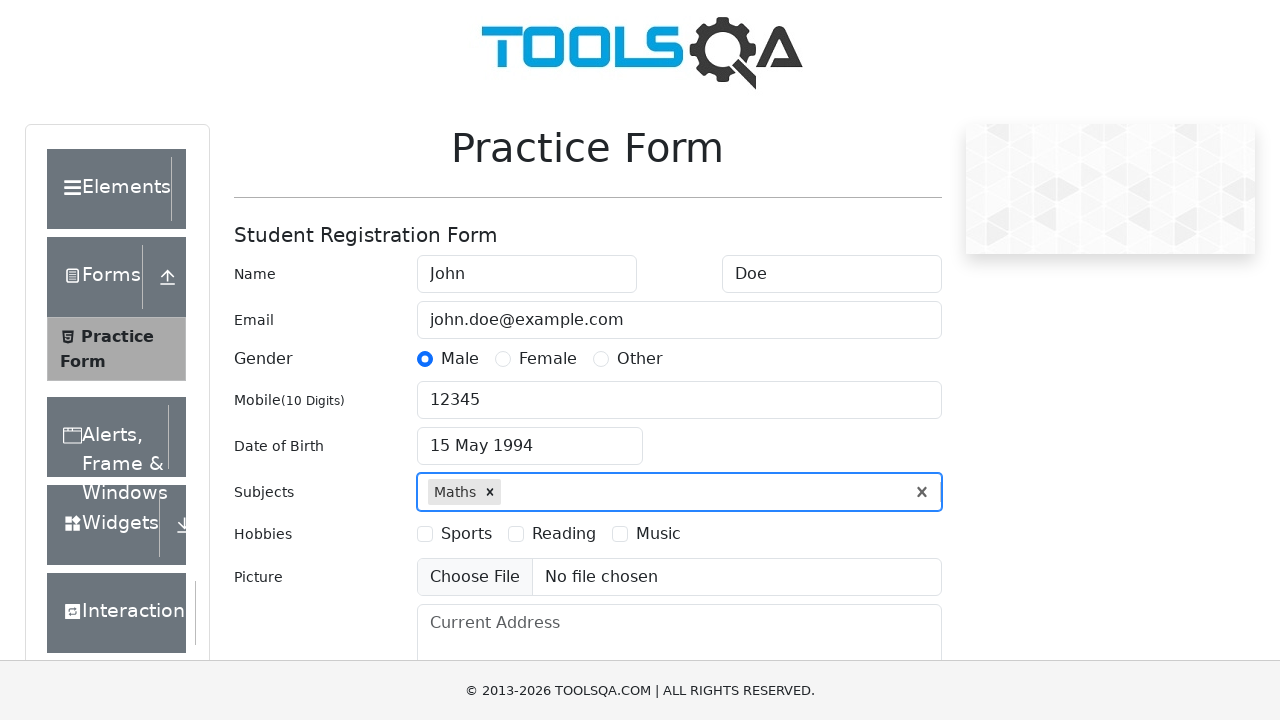

Selected hobbies checkbox at (466, 534) on label[for='hobbies-checkbox-1']
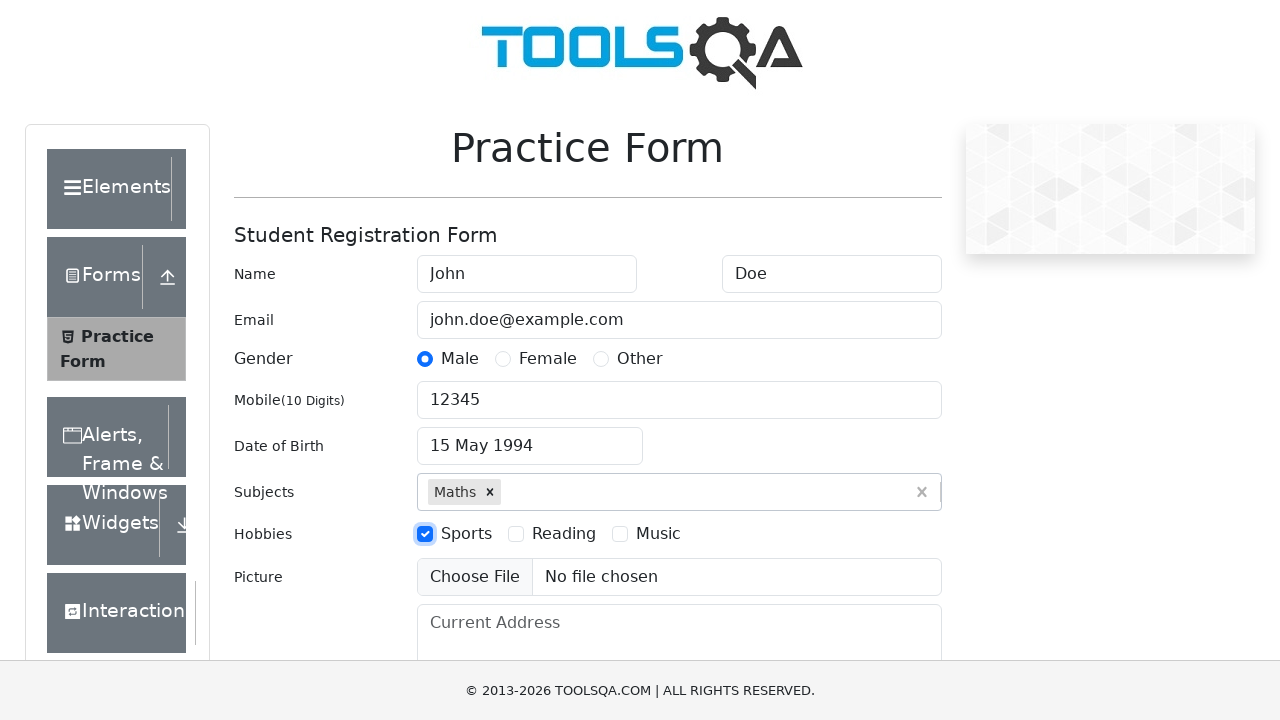

Filled current address with '123 Main St, City, Country' on #currentAddress
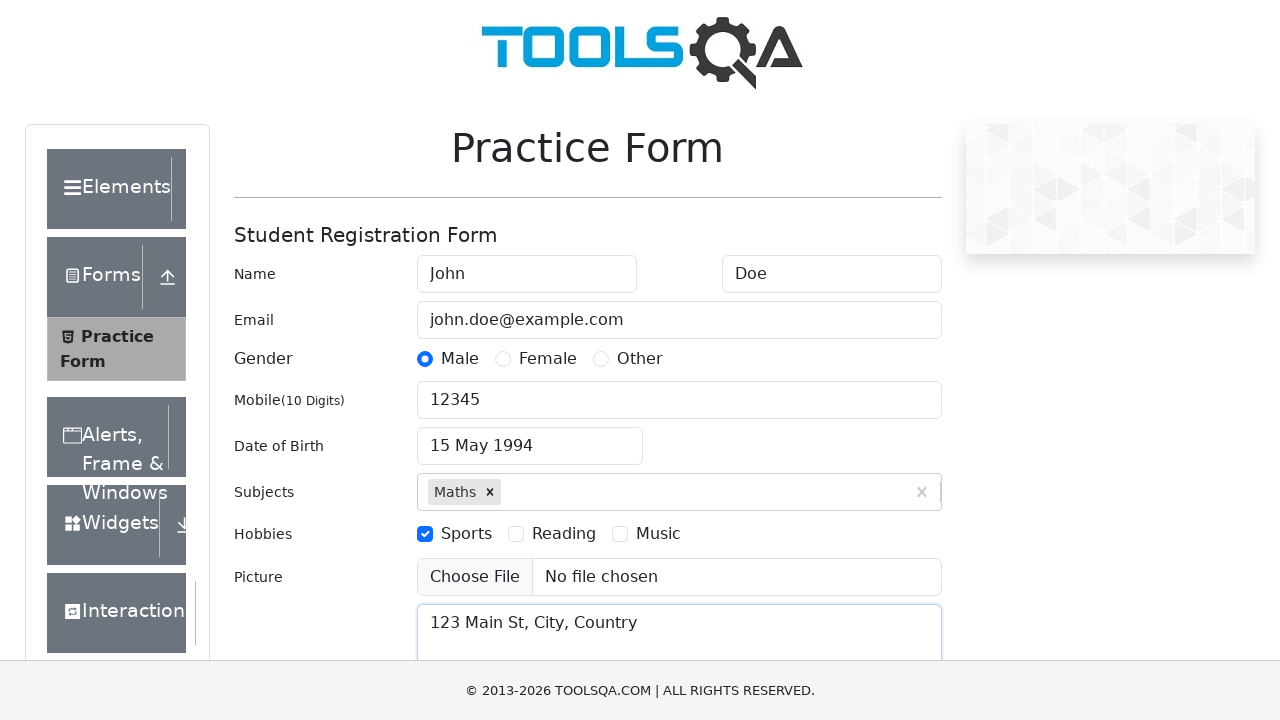

Clicked submit button to submit form with invalid mobile number at (885, 499) on #submit
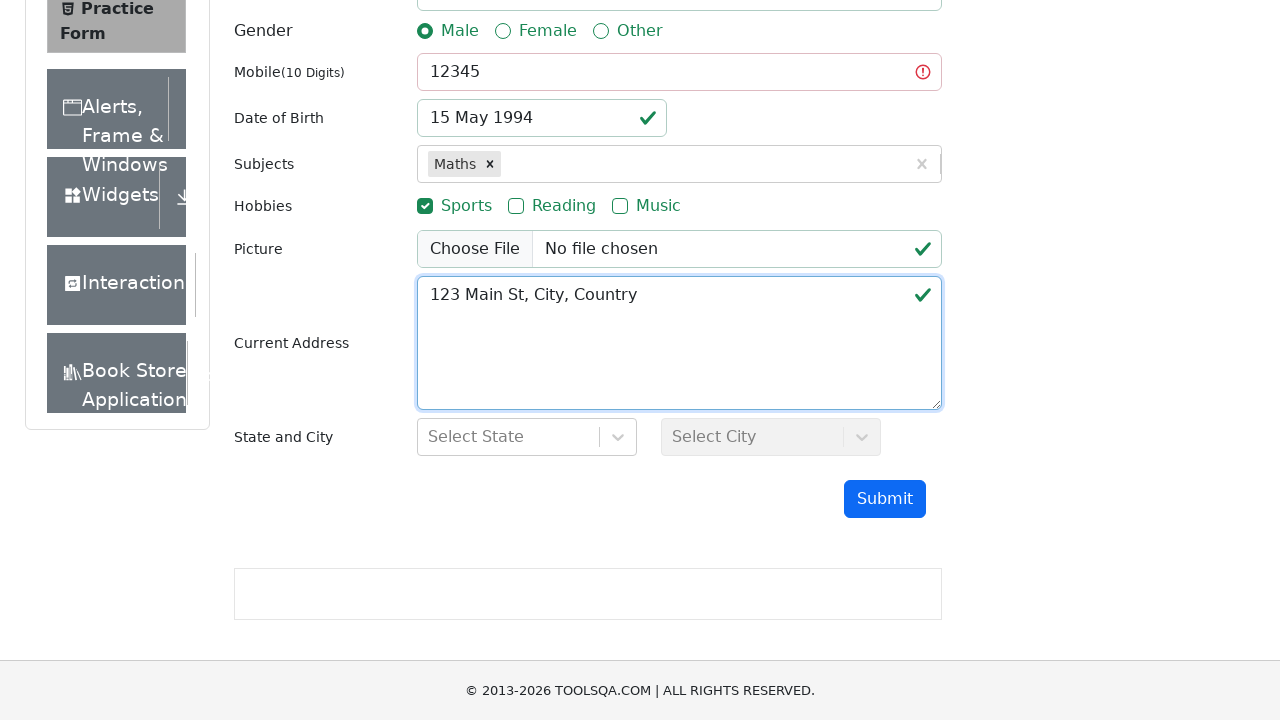

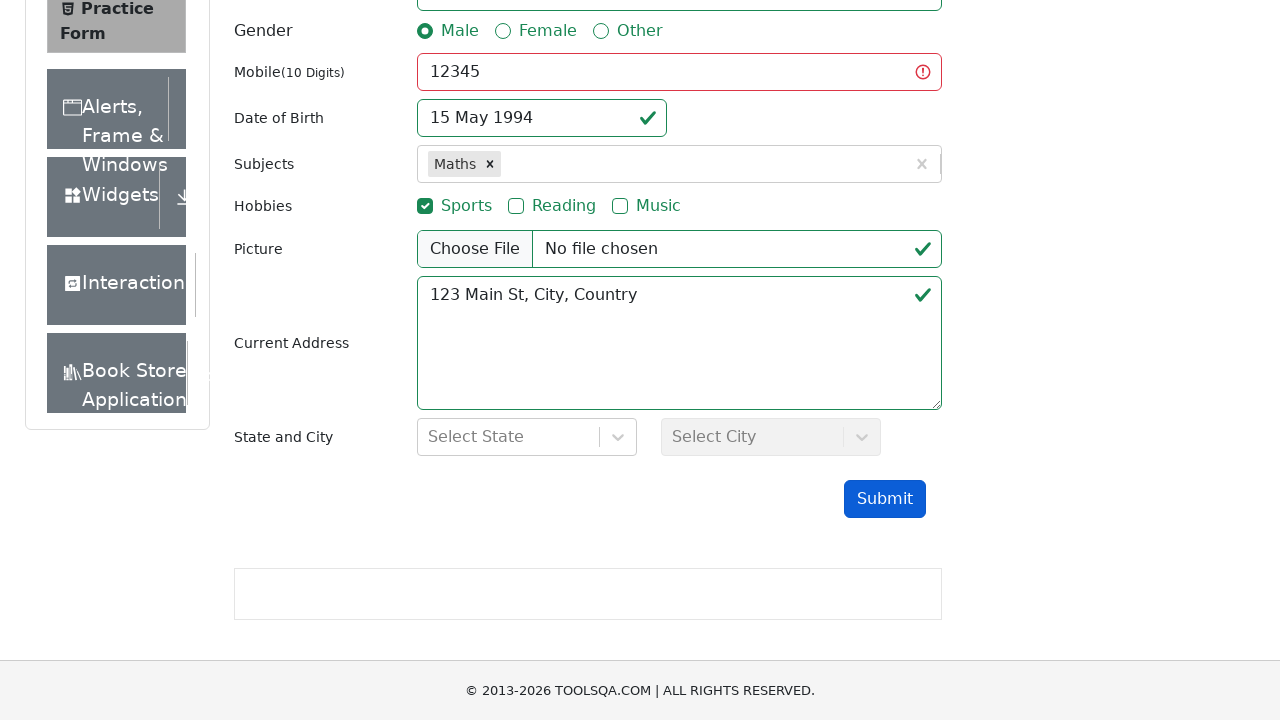